Tests jQuery UI drag and drop functionality by dragging an element from one location and dropping it onto a target area within an iframe

Starting URL: https://jqueryui.com/

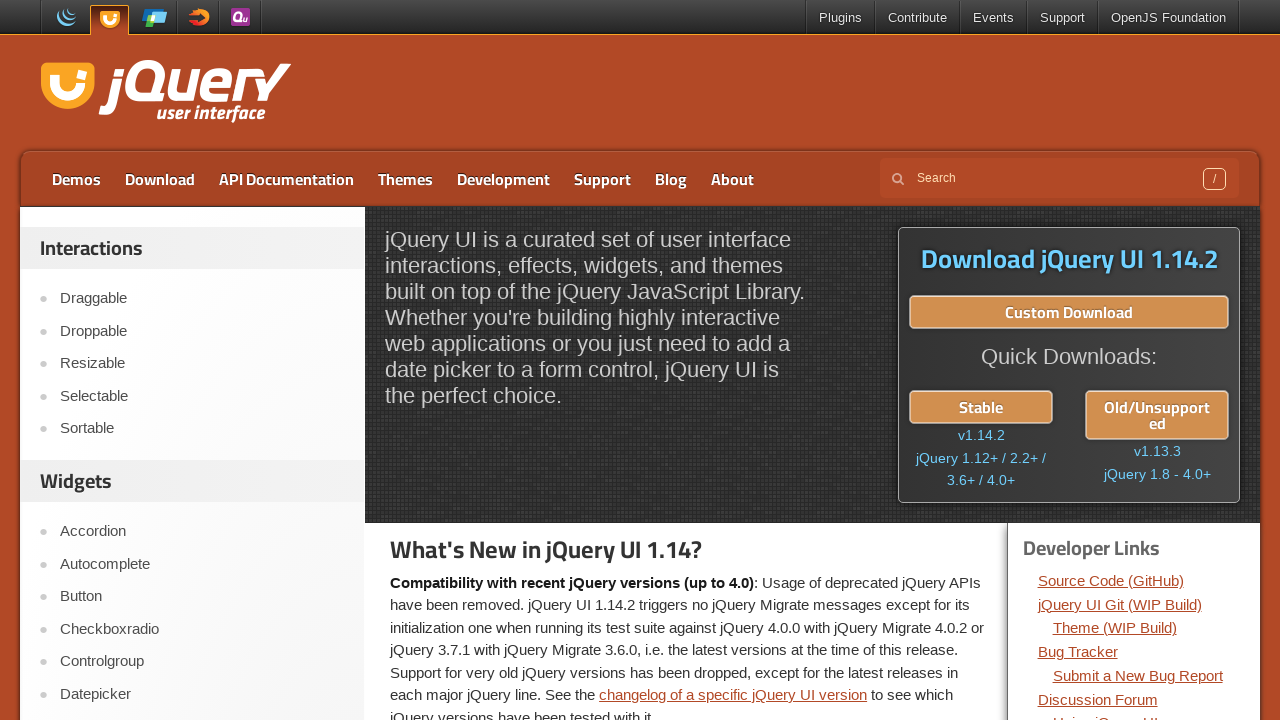

Clicked on Droppable link to navigate to the drag-drop demo at (202, 331) on text=Droppable
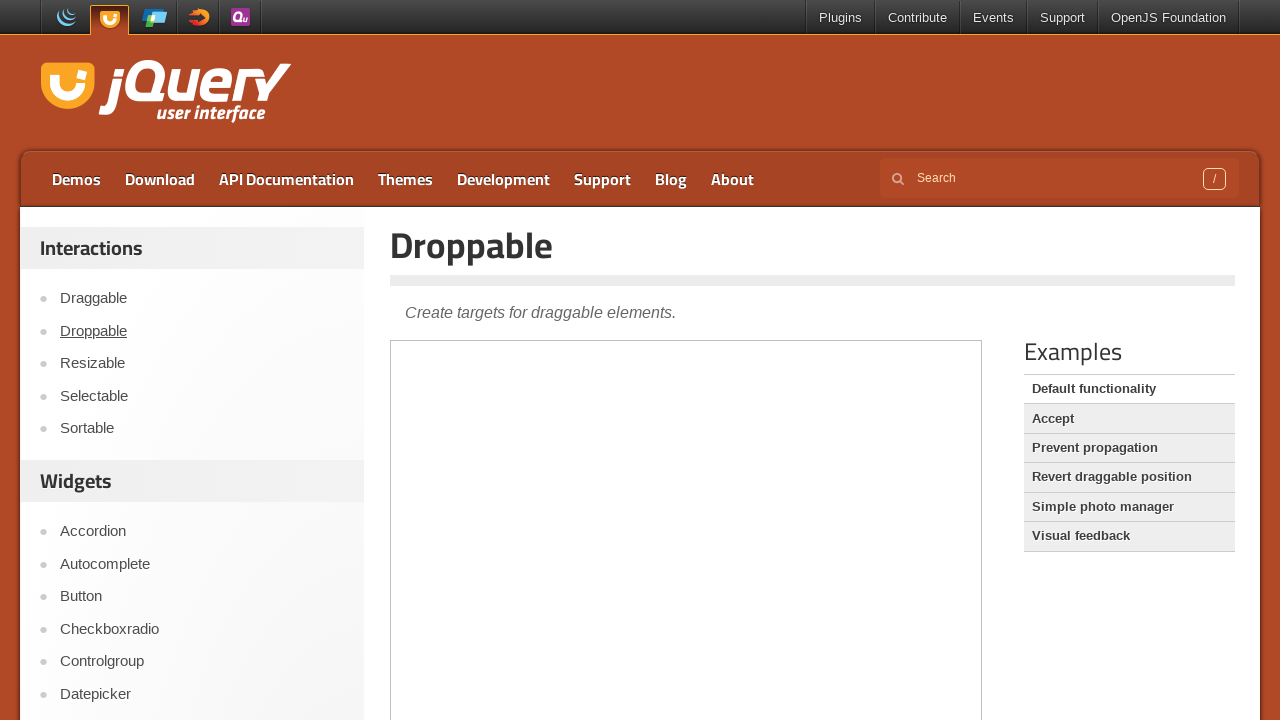

Located the iframe containing the drag-drop demo
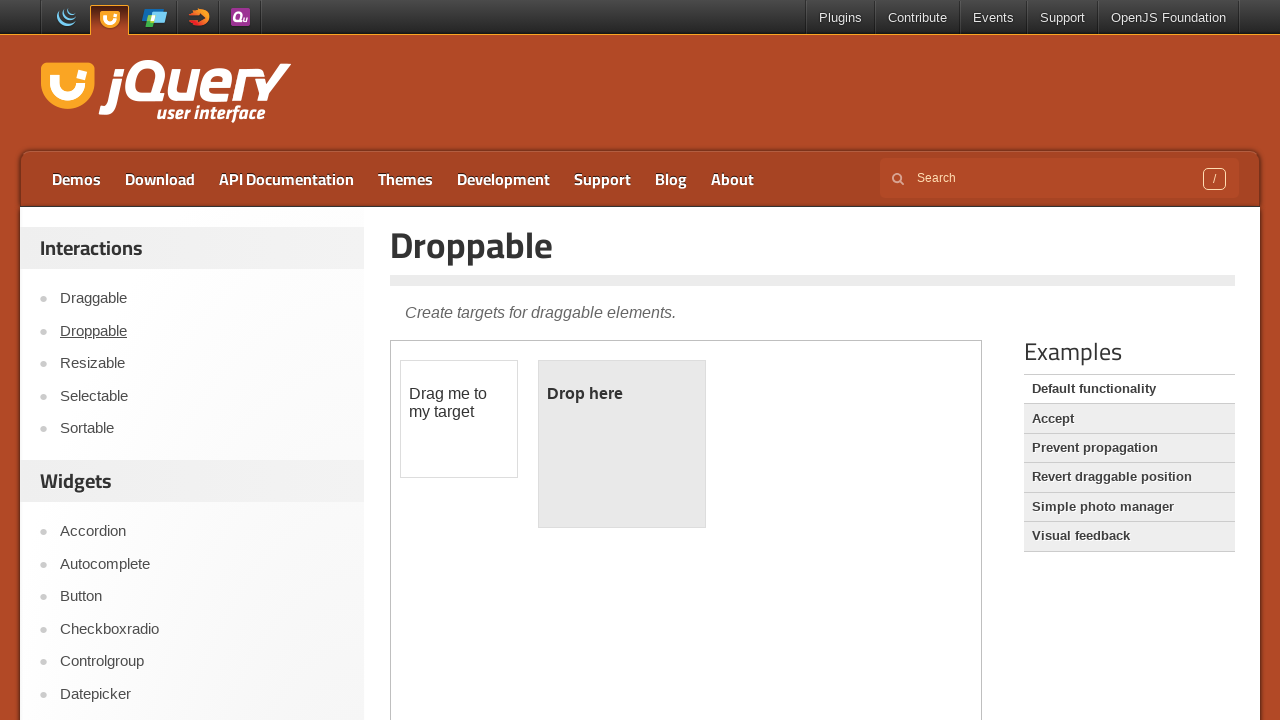

Located the draggable element within the iframe
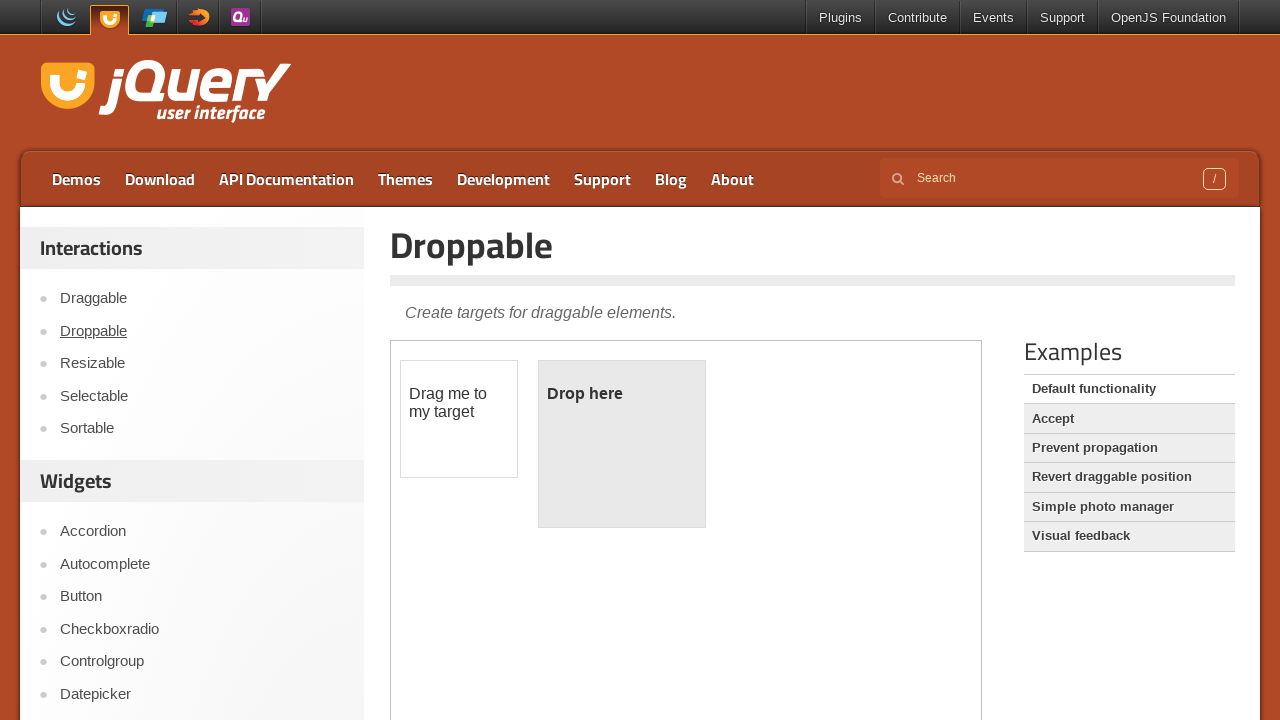

Located the droppable target element within the iframe
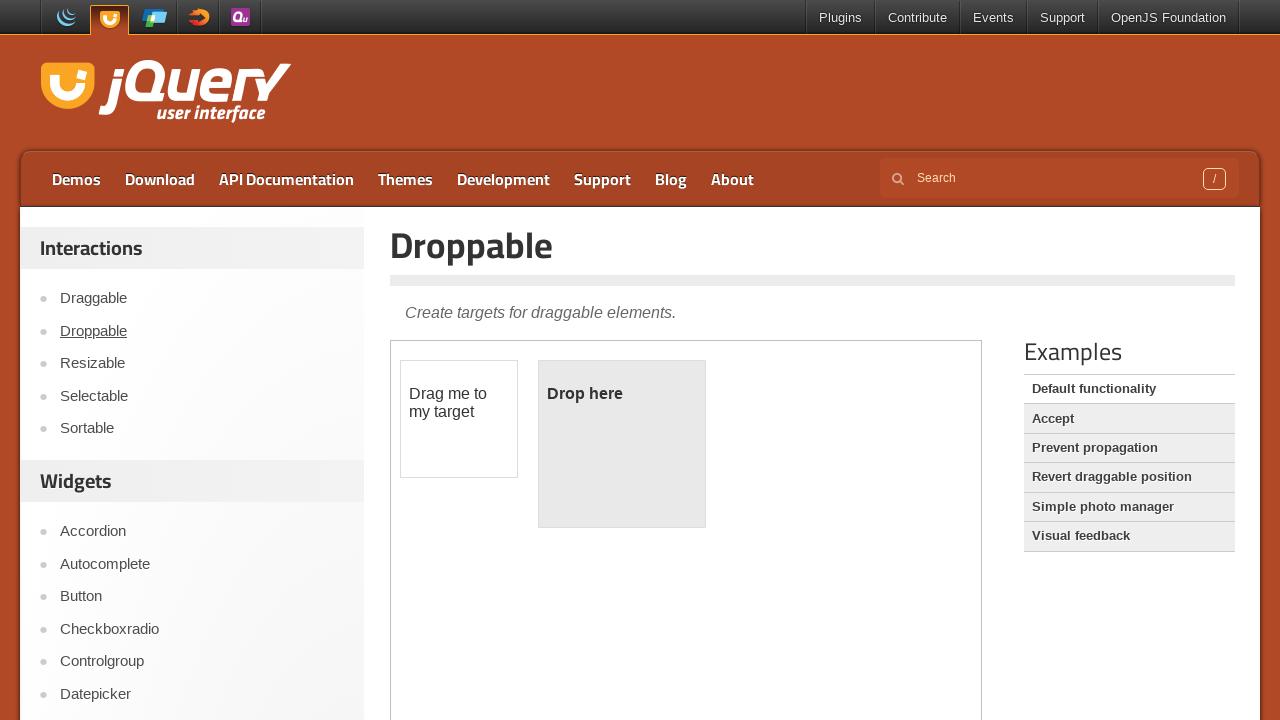

Successfully dragged and dropped the element onto the target area at (622, 444)
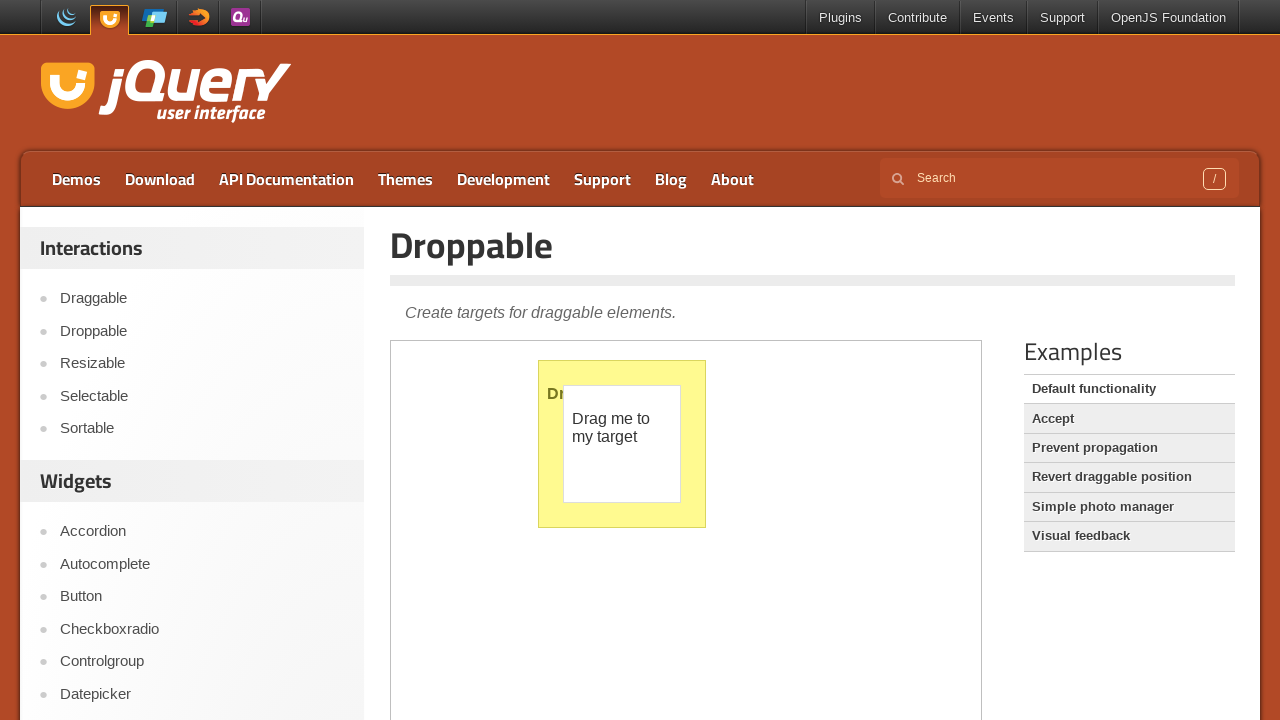

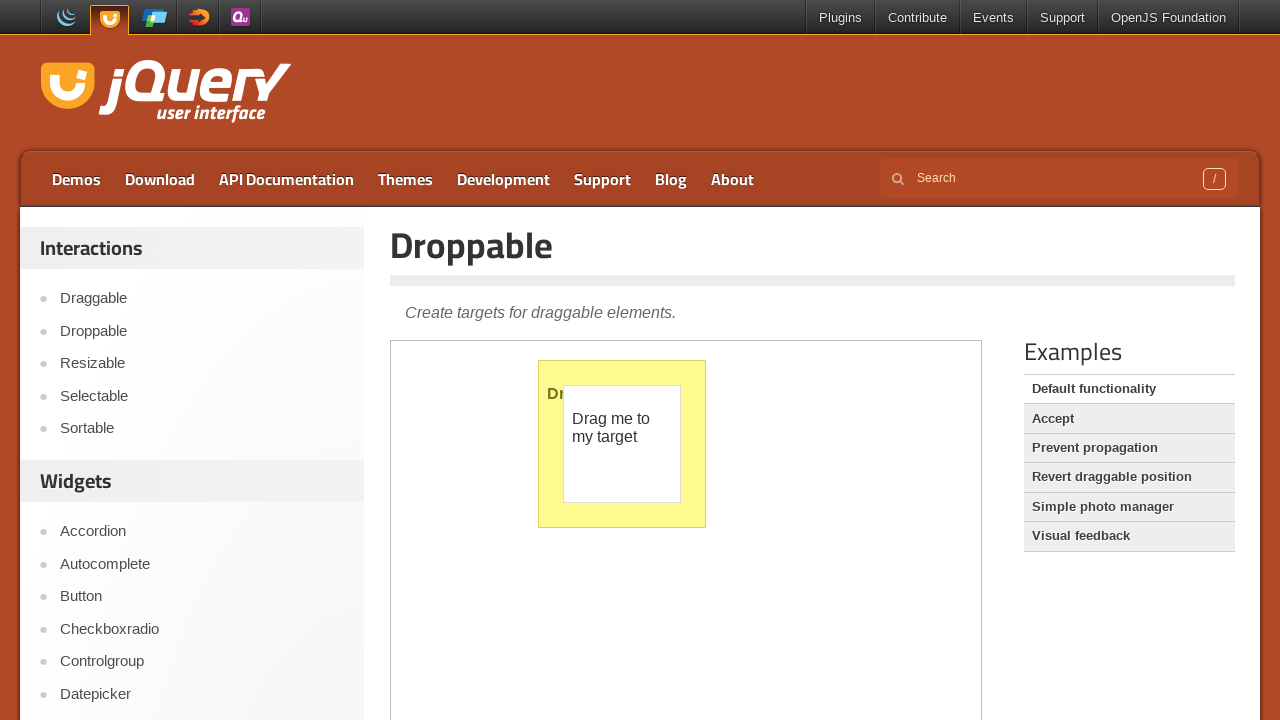